Tests login validation by attempting to login with username but without password

Starting URL: https://www.demoblaze.com/

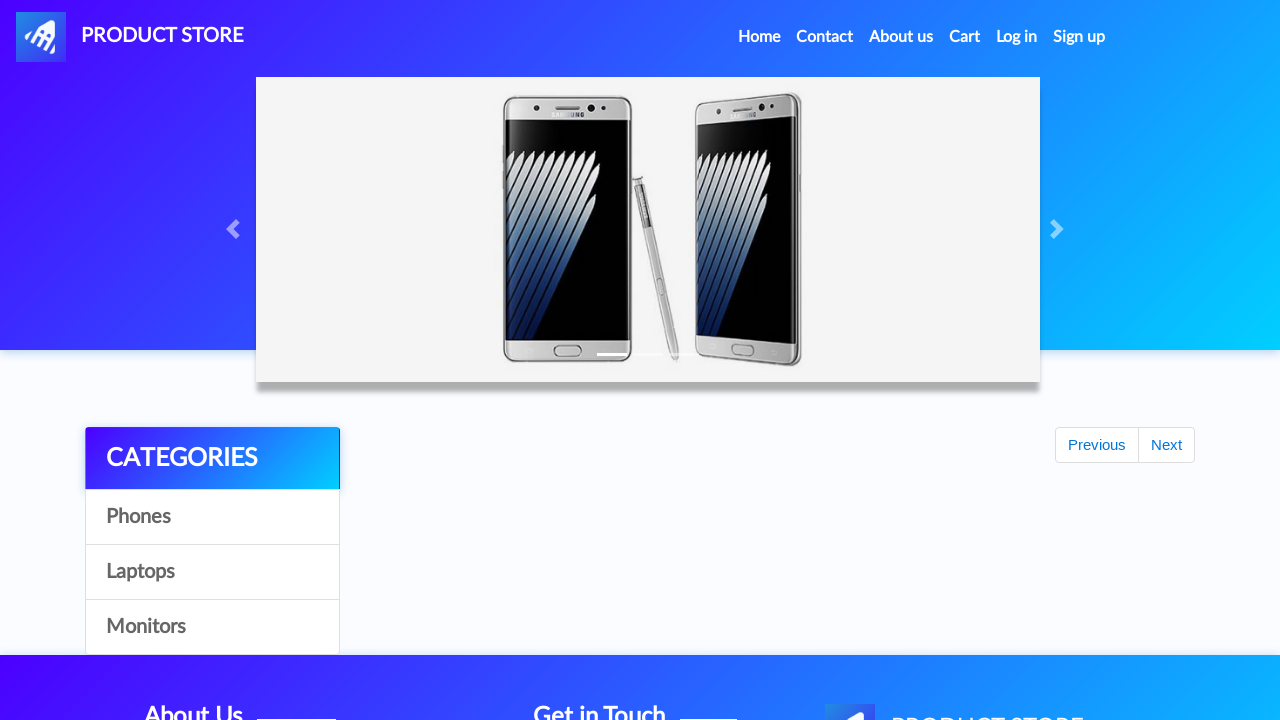

Navigated to DemoBlaze login page
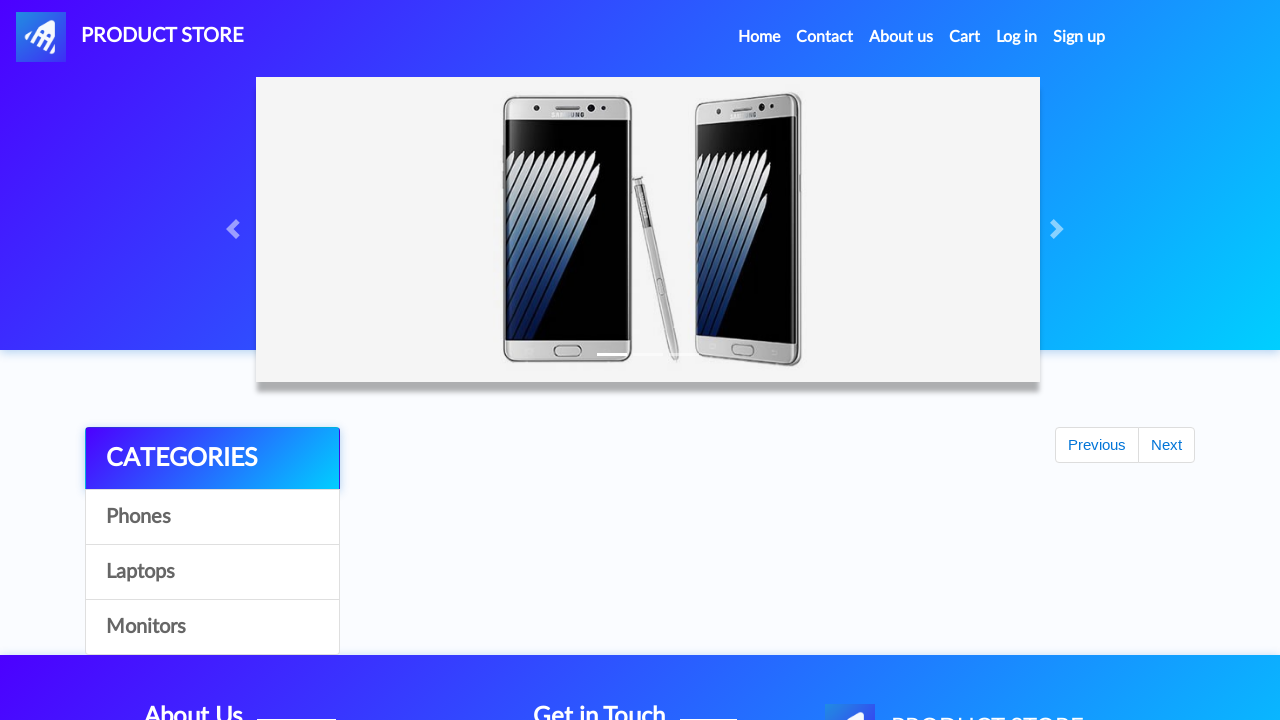

Clicked Log in link at (1017, 37) on a:text('Log in')
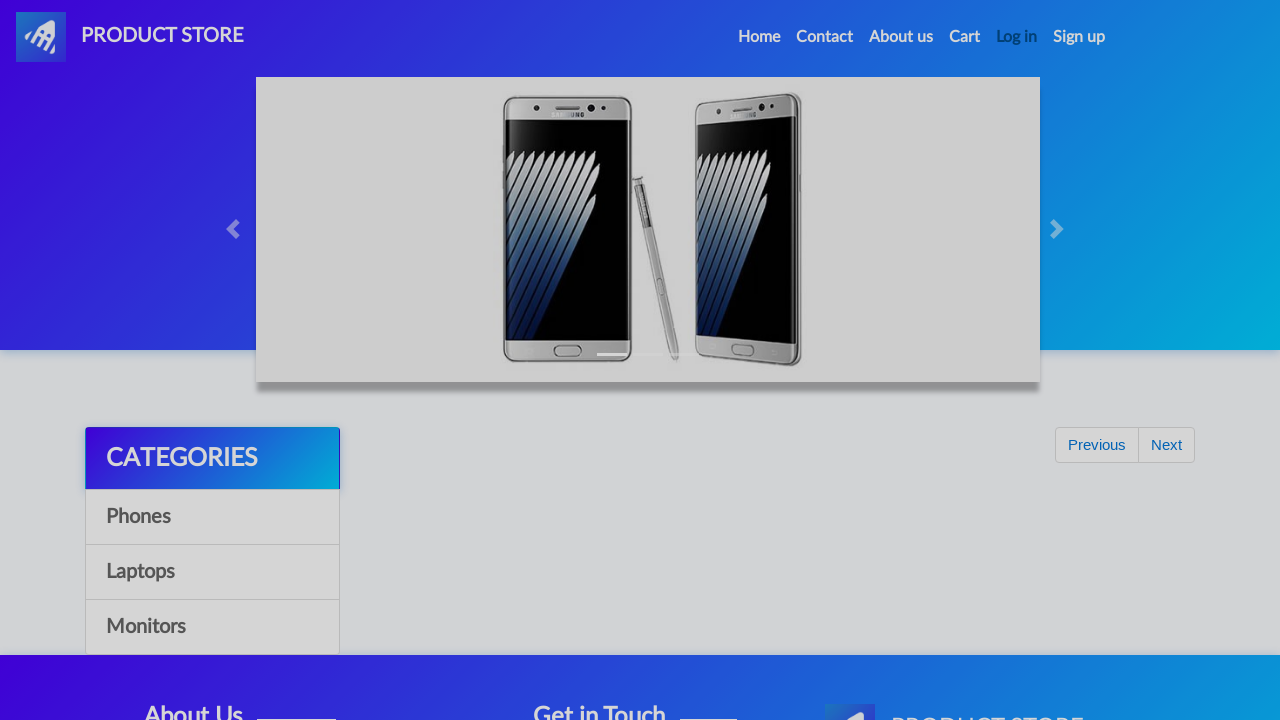

Filled username field with 'testuser123' without entering password on #loginusername
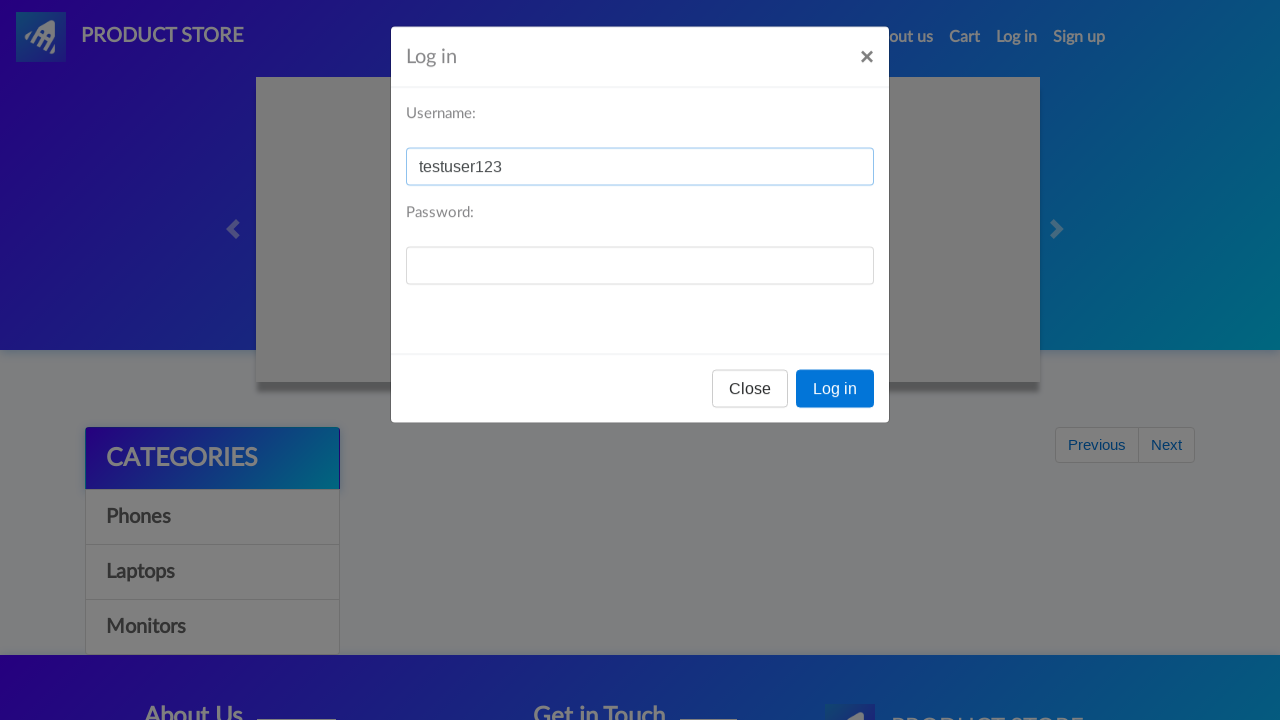

Clicked login button without password at (835, 393) on button[onclick='logIn()']
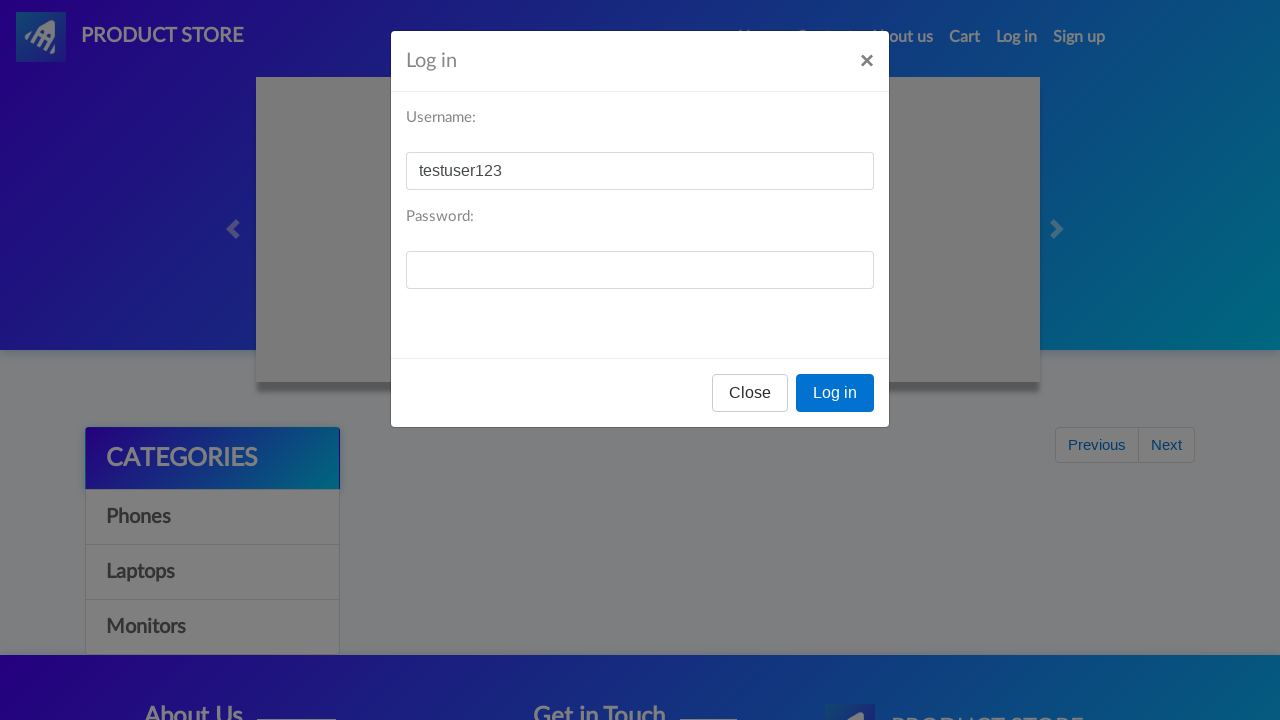

Set up dialog handler to accept alerts
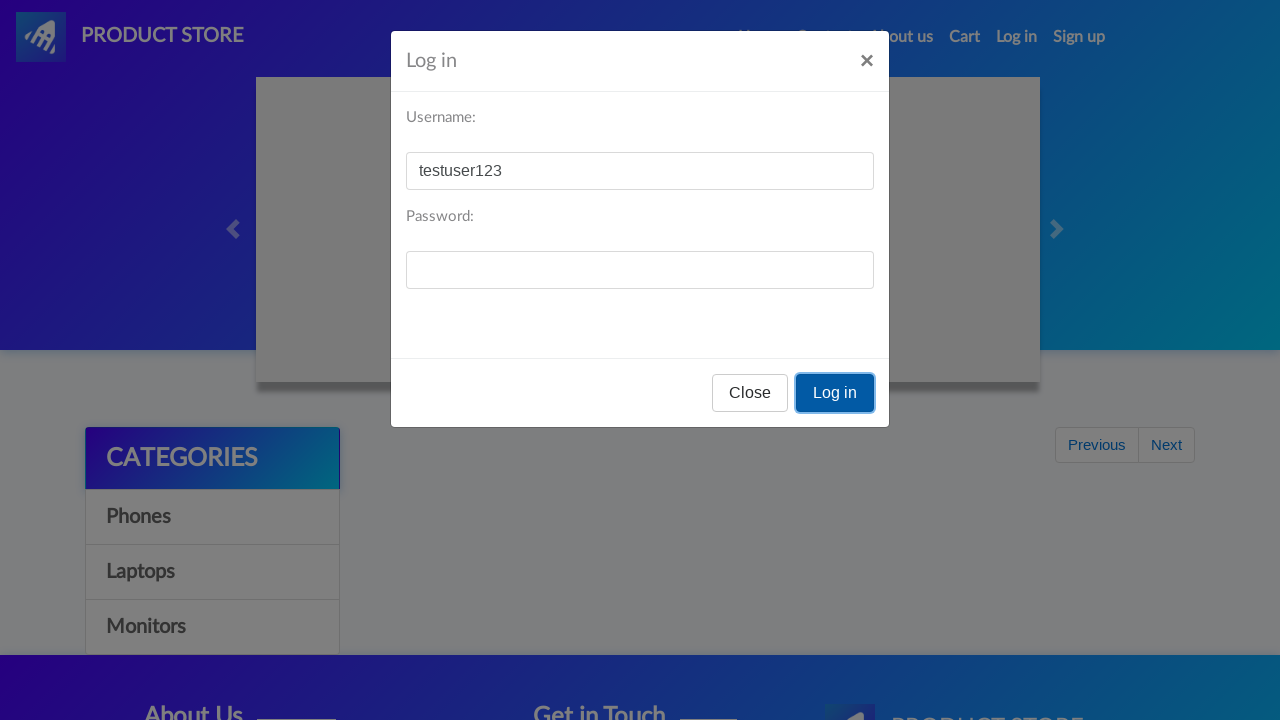

Waited 1 second for modal to process
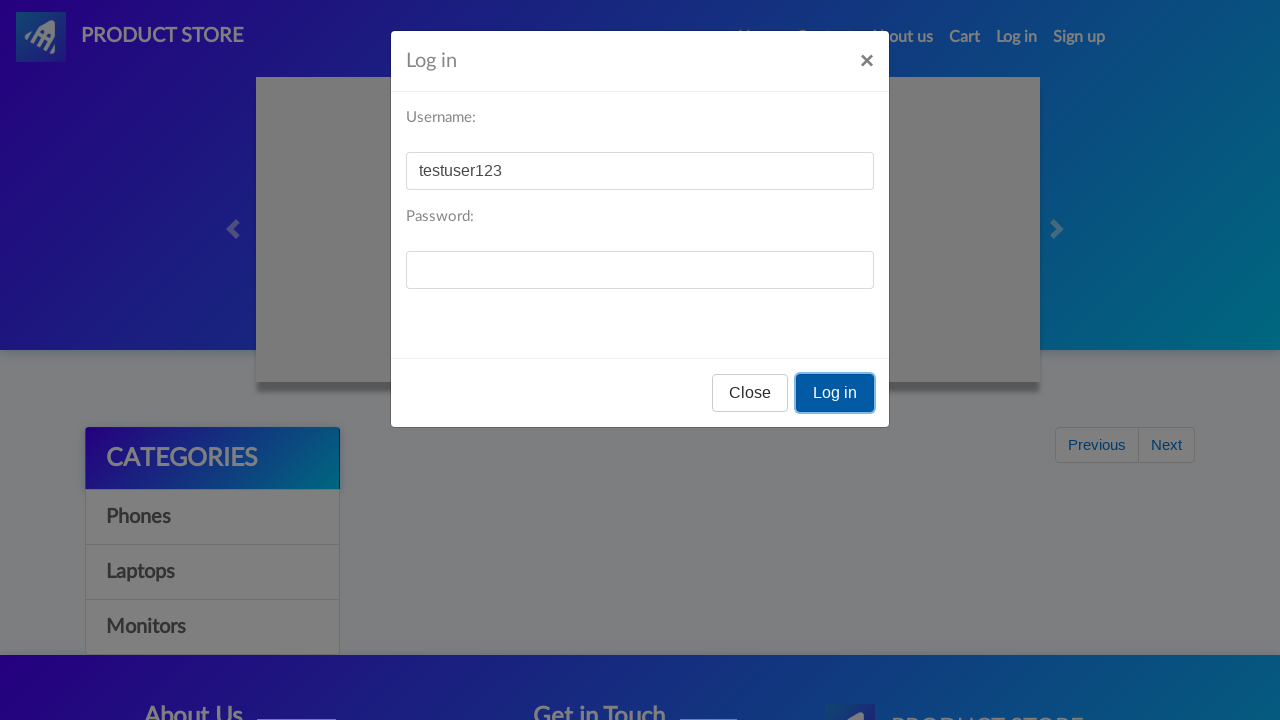

Closed the login modal at (750, 393) on xpath=//button[@onclick='logIn()']/preceding-sibling::*
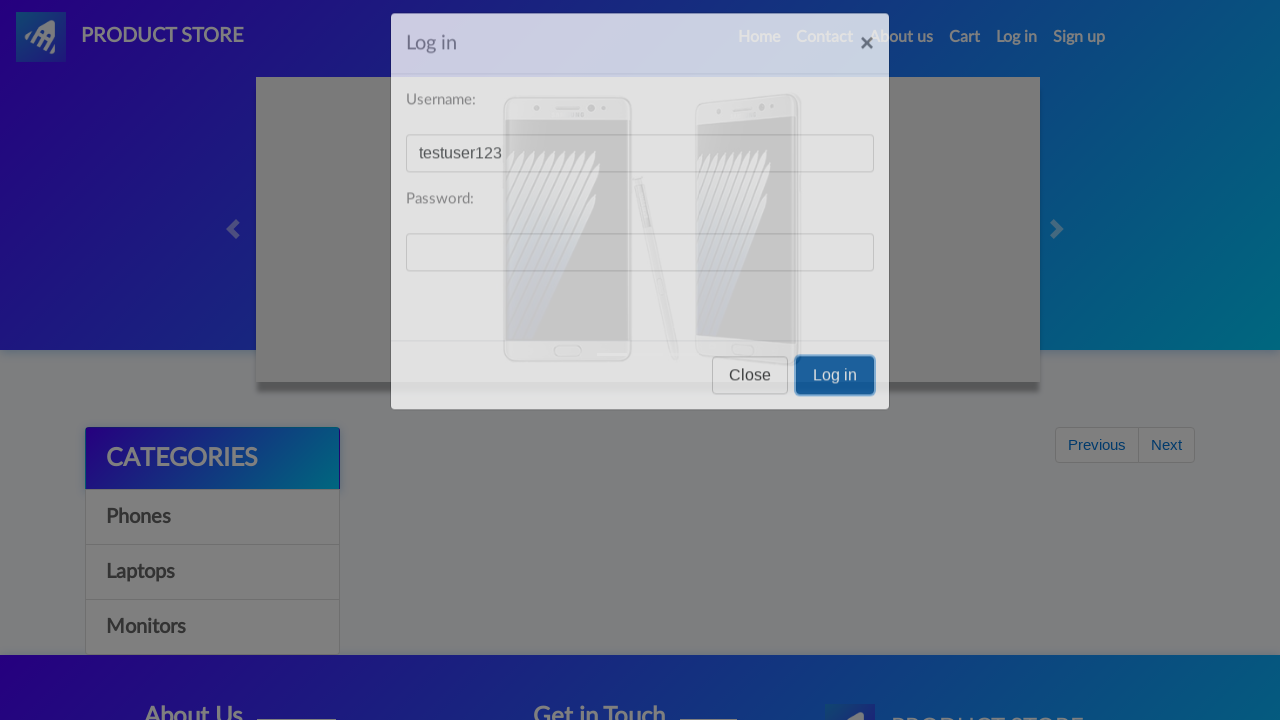

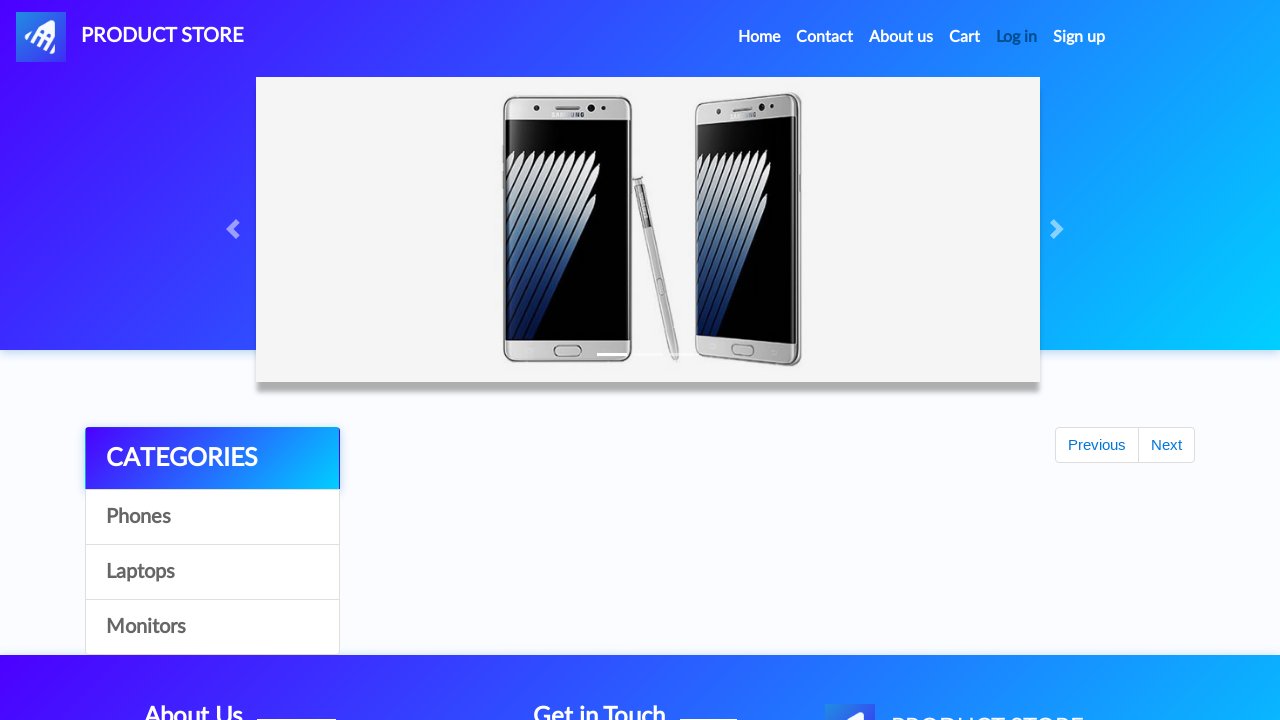